Tests basic accessibility by checking for heading tags and testing keyboard navigation with Tab key

Starting URL: https://garimto81.github.io/poker-online-analyze

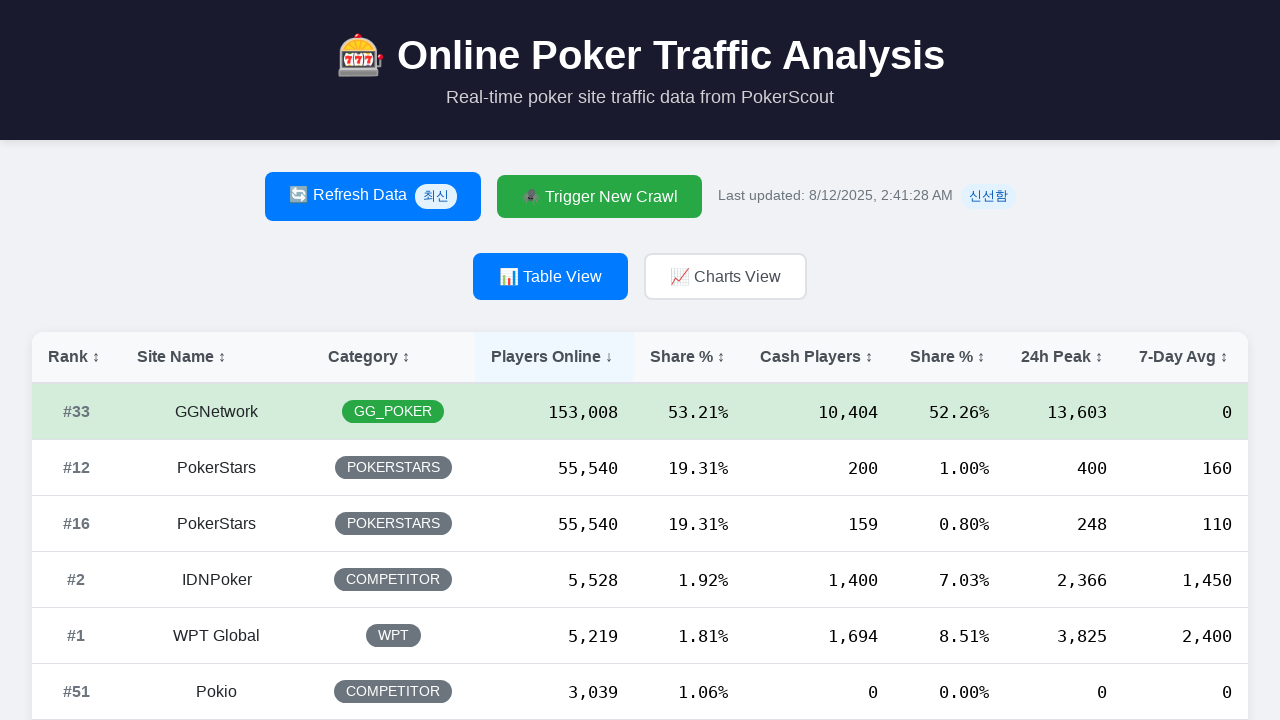

Page loaded with networkidle state
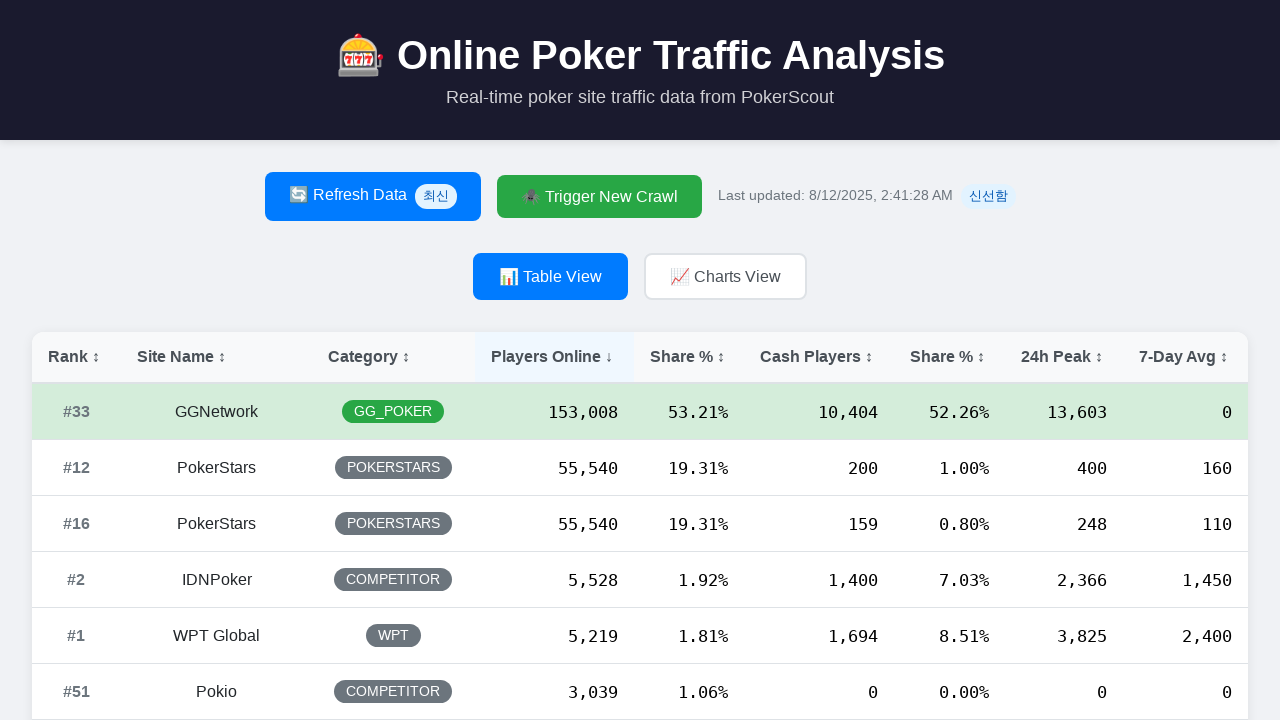

Pressed Tab key for keyboard navigation
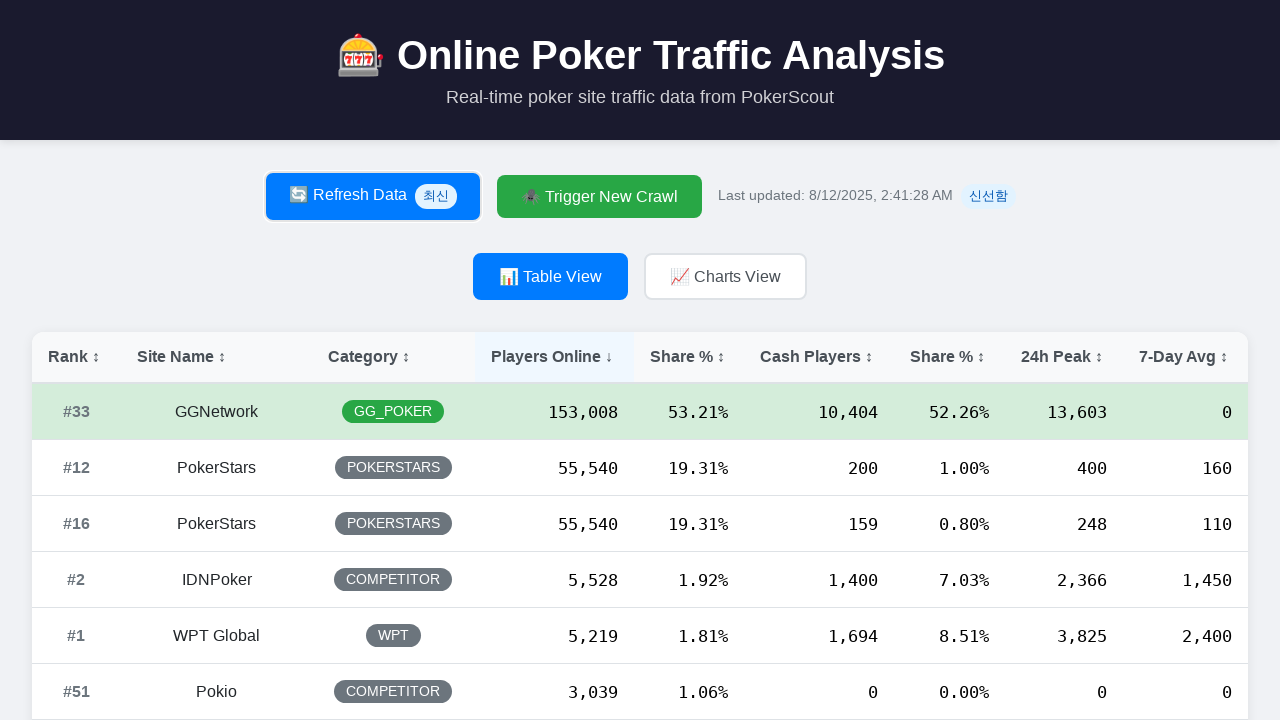

Waited 500ms for focus change
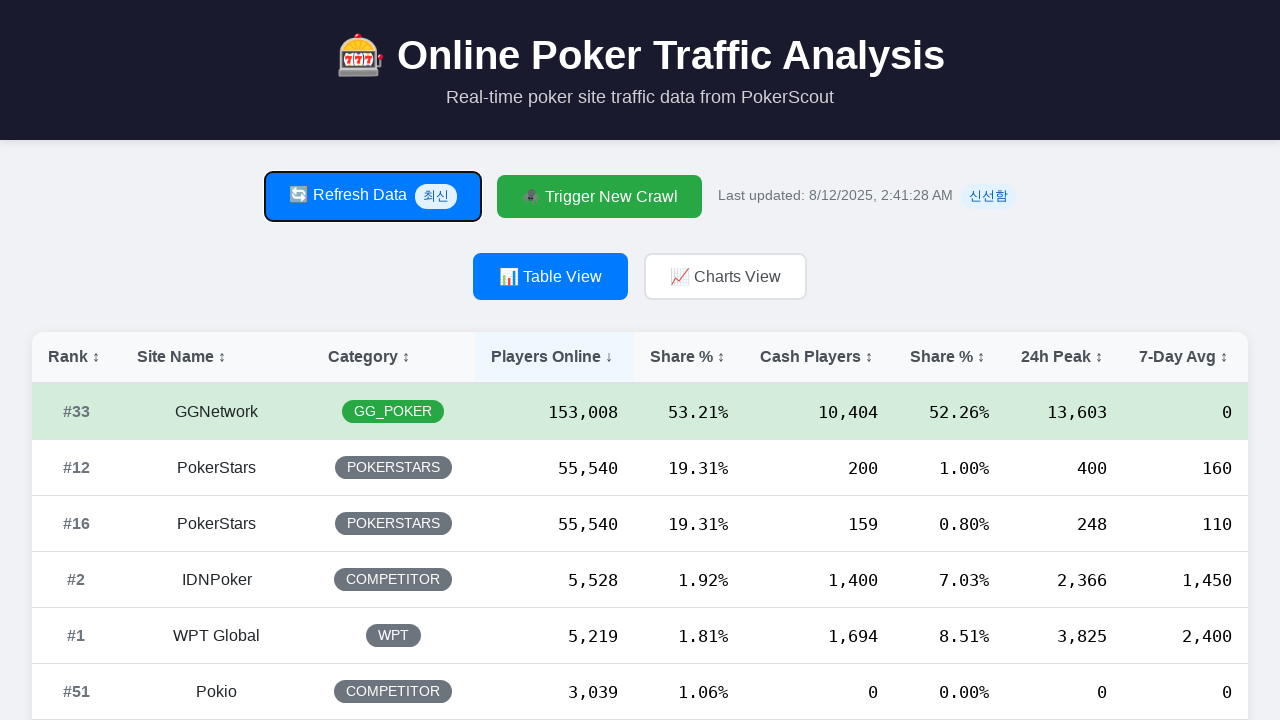

Located focused element on page
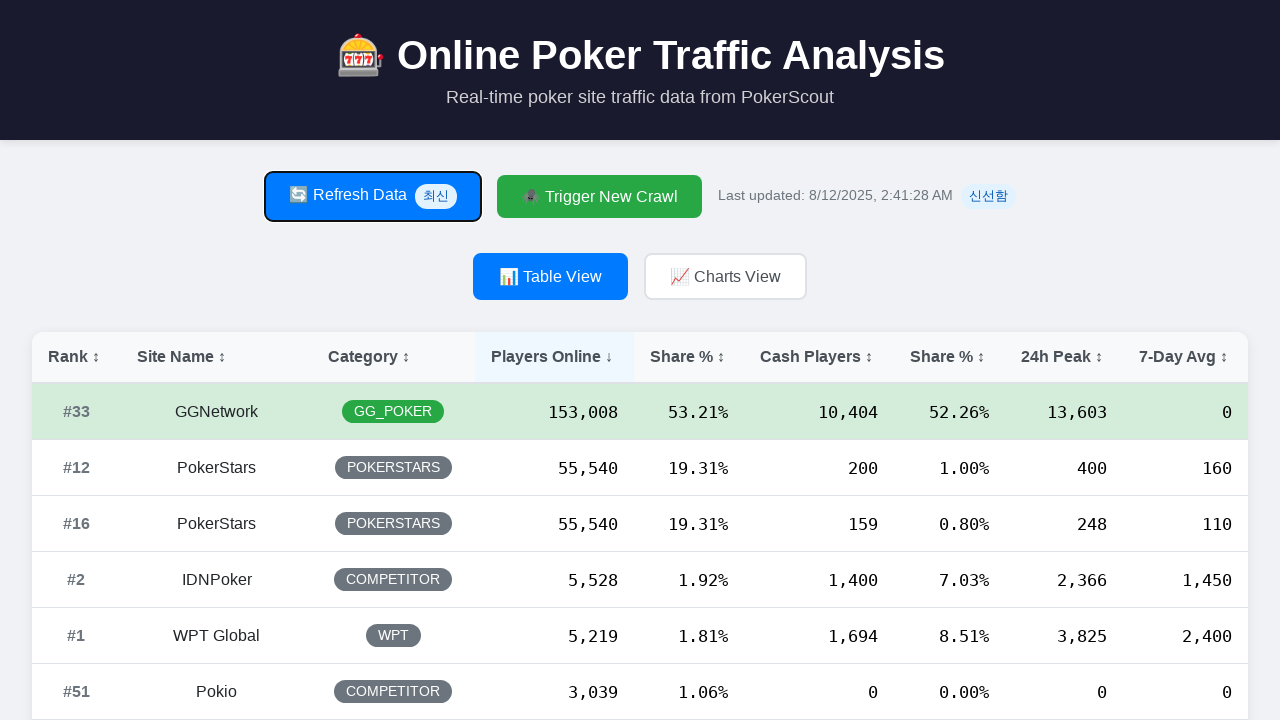

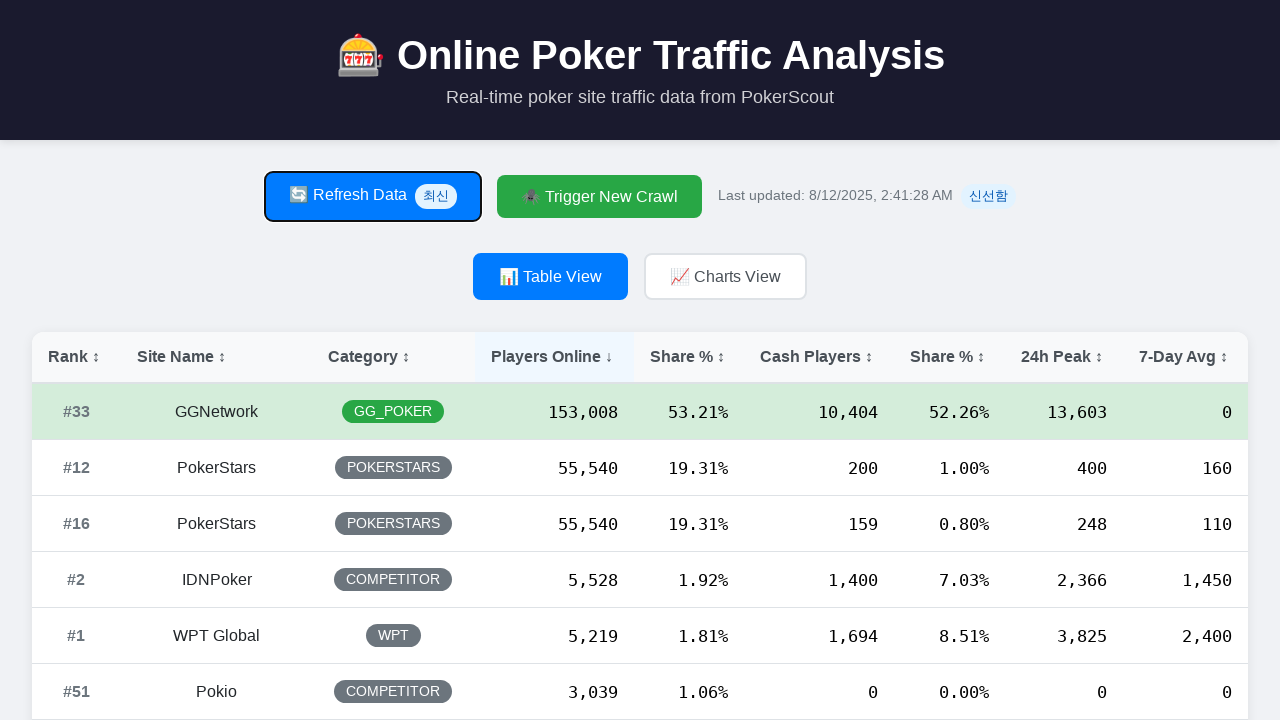